Tests footer link navigation by clicking on links in the first column of the footer section to open them in new tabs, then switches between the opened tabs to verify they loaded correctly.

Starting URL: http://www.qaclickacademy.com/practice.php

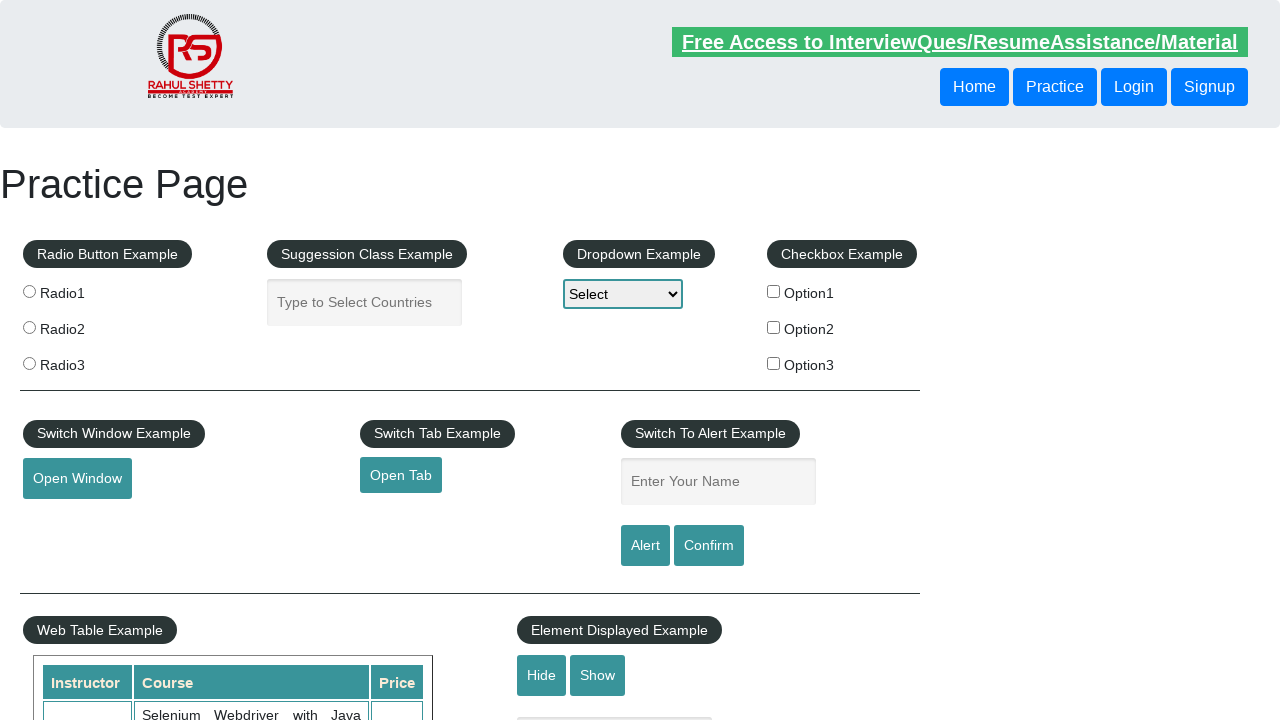

Waited for page to load (domcontentloaded)
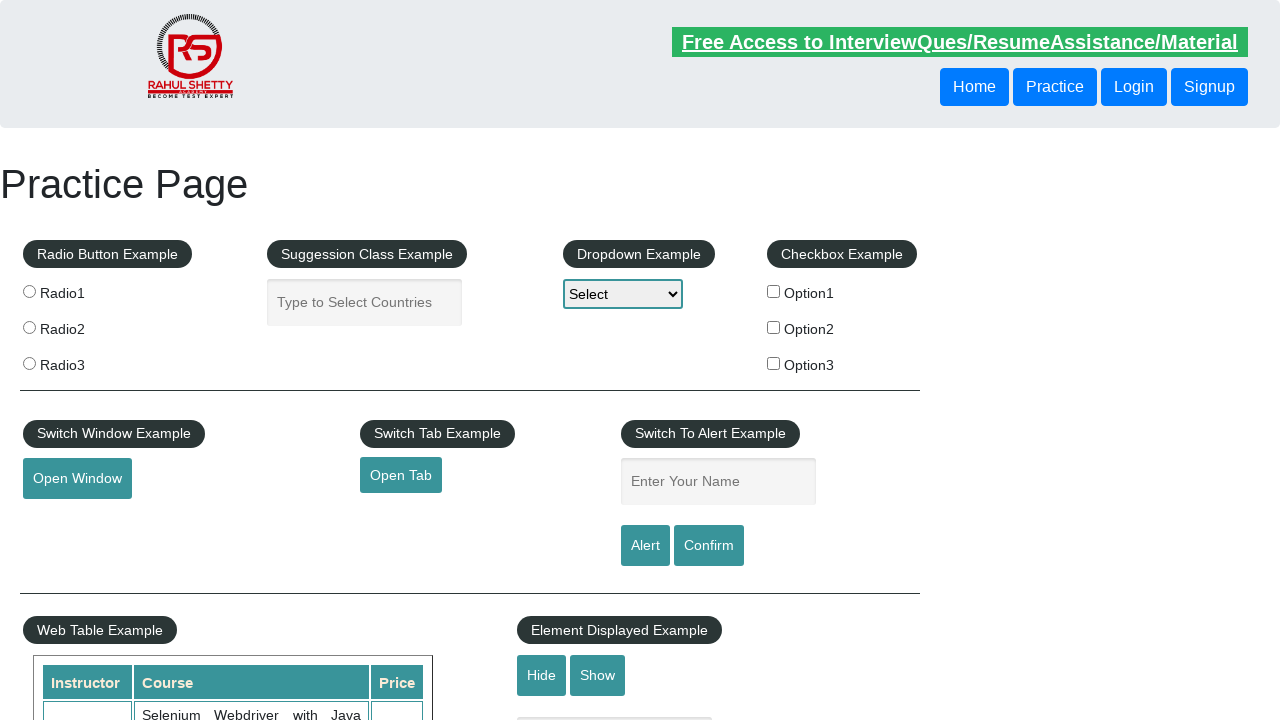

Located footer first column links
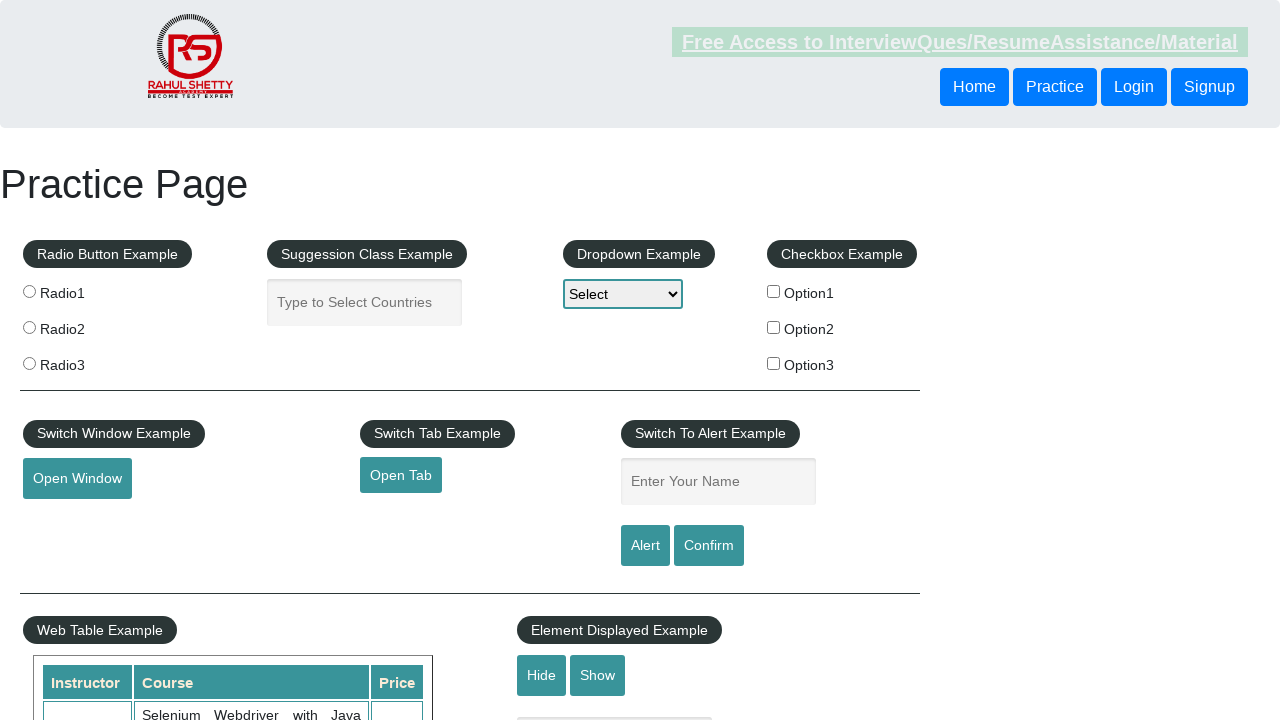

Found 5 links in footer first column
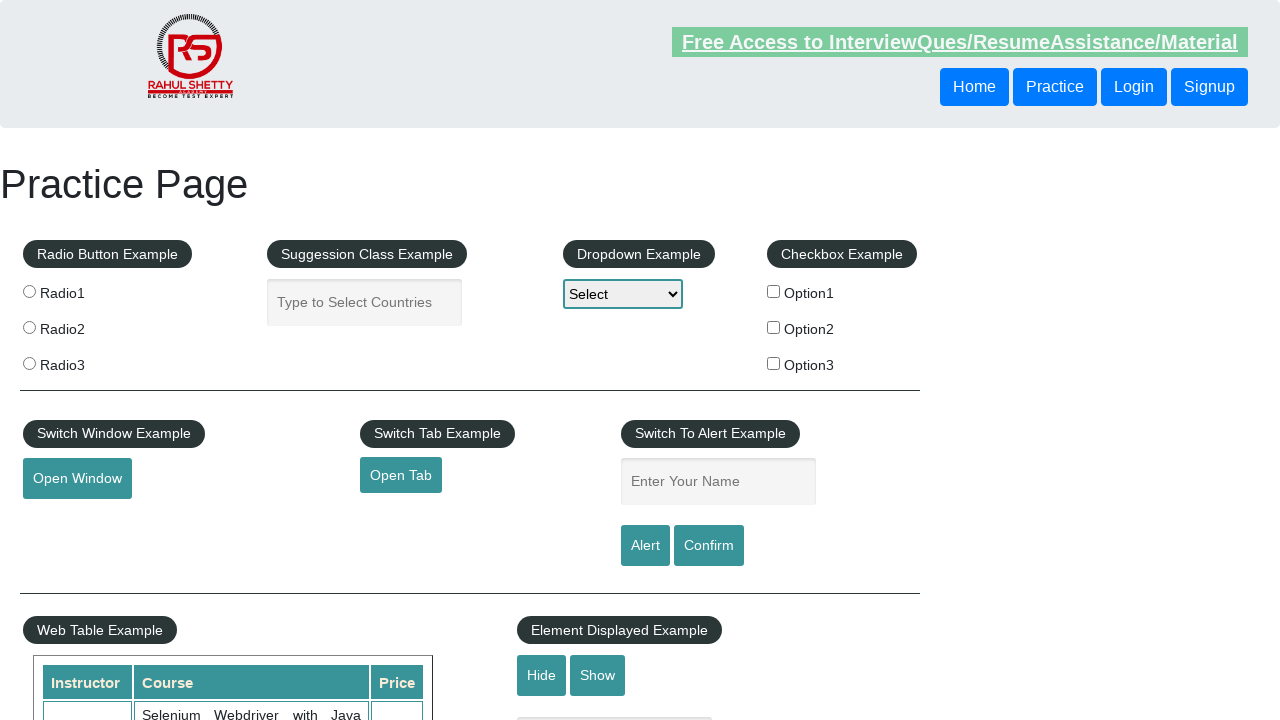

Ctrl+clicked footer link 1 to open in new tab at (68, 520) on xpath=//div[@id='gf-BIG']/table/tbody/tr/td[1]/ul//a >> nth=1
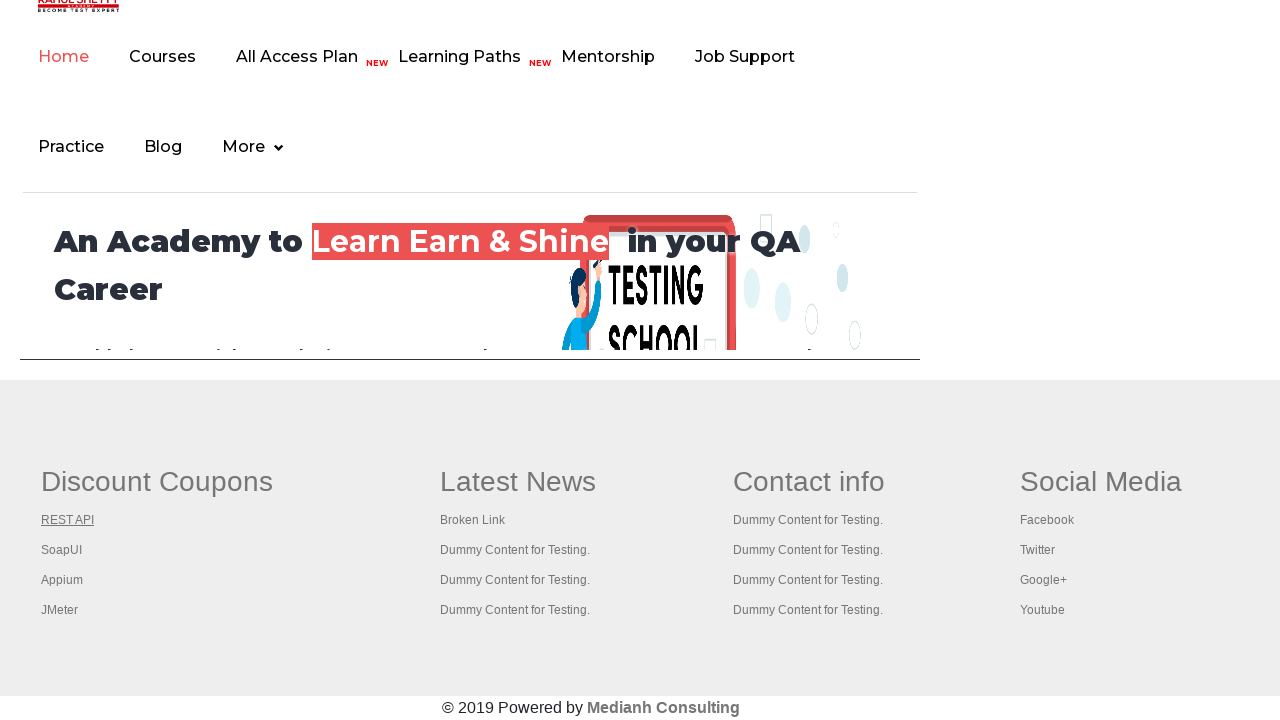

Ctrl+clicked footer link 2 to open in new tab at (62, 550) on xpath=//div[@id='gf-BIG']/table/tbody/tr/td[1]/ul//a >> nth=2
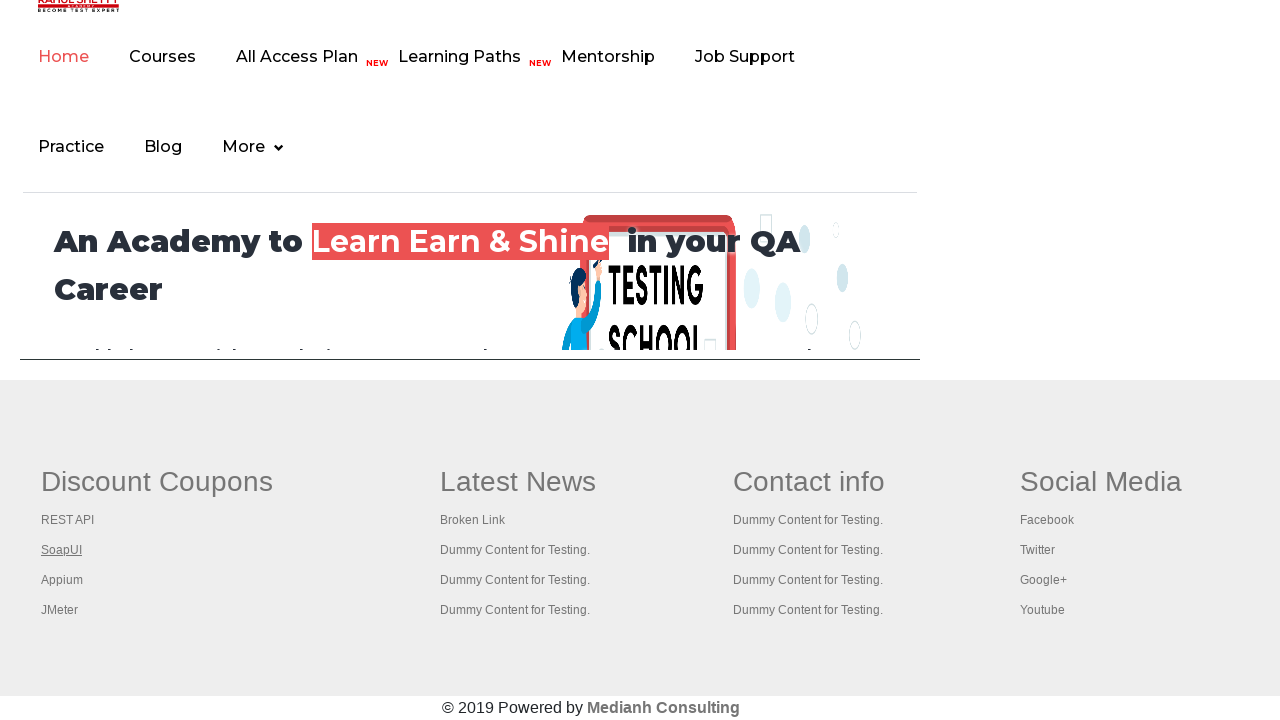

Ctrl+clicked footer link 3 to open in new tab at (62, 580) on xpath=//div[@id='gf-BIG']/table/tbody/tr/td[1]/ul//a >> nth=3
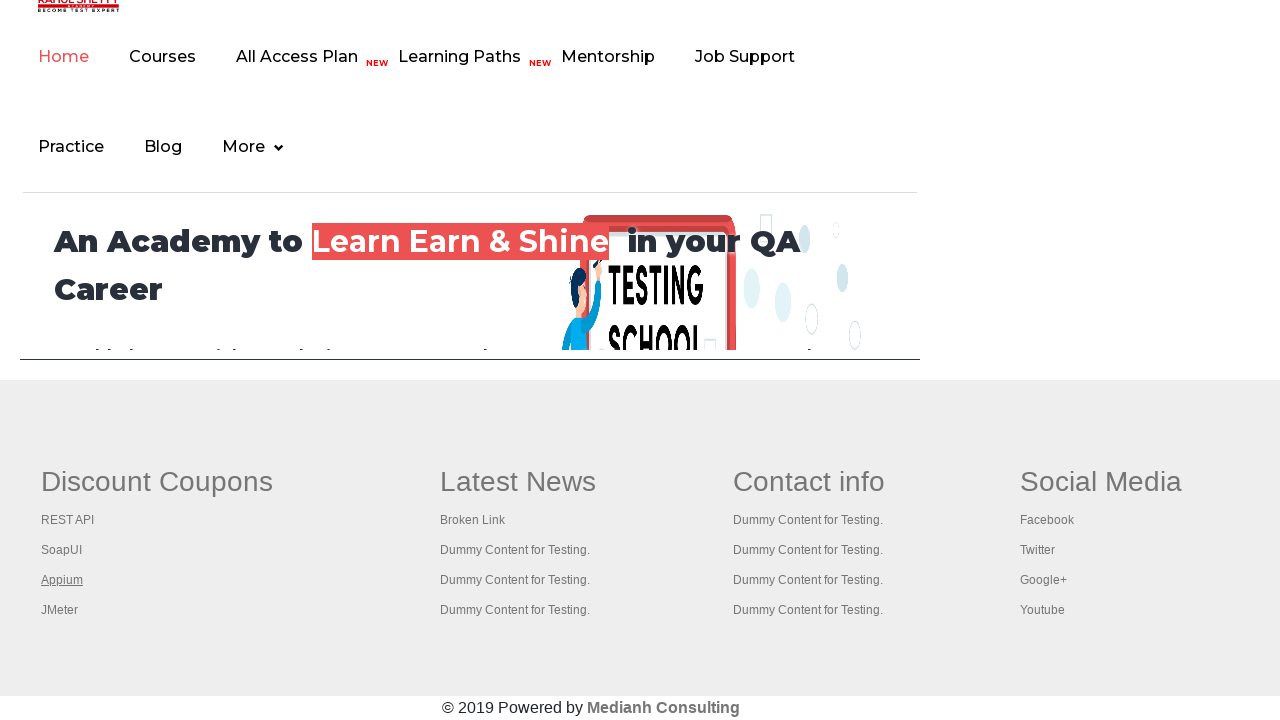

Ctrl+clicked footer link 4 to open in new tab at (60, 610) on xpath=//div[@id='gf-BIG']/table/tbody/tr/td[1]/ul//a >> nth=4
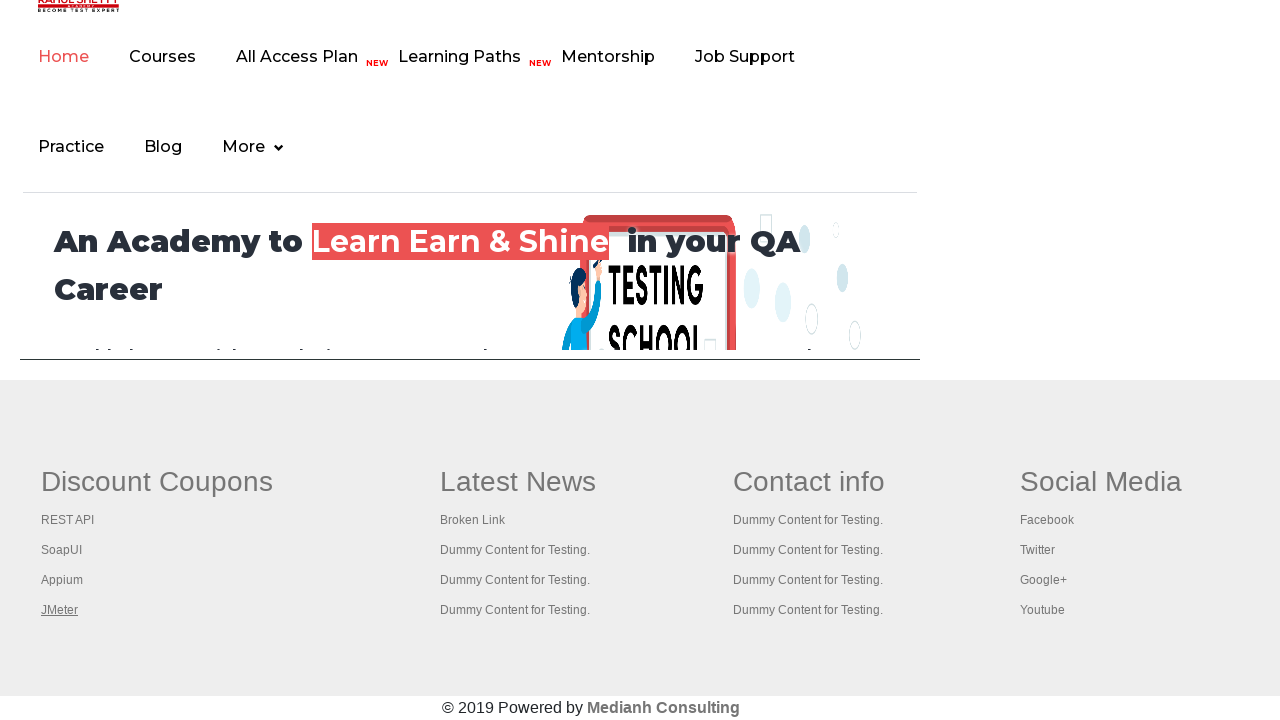

Waited 3 seconds for new tabs to load
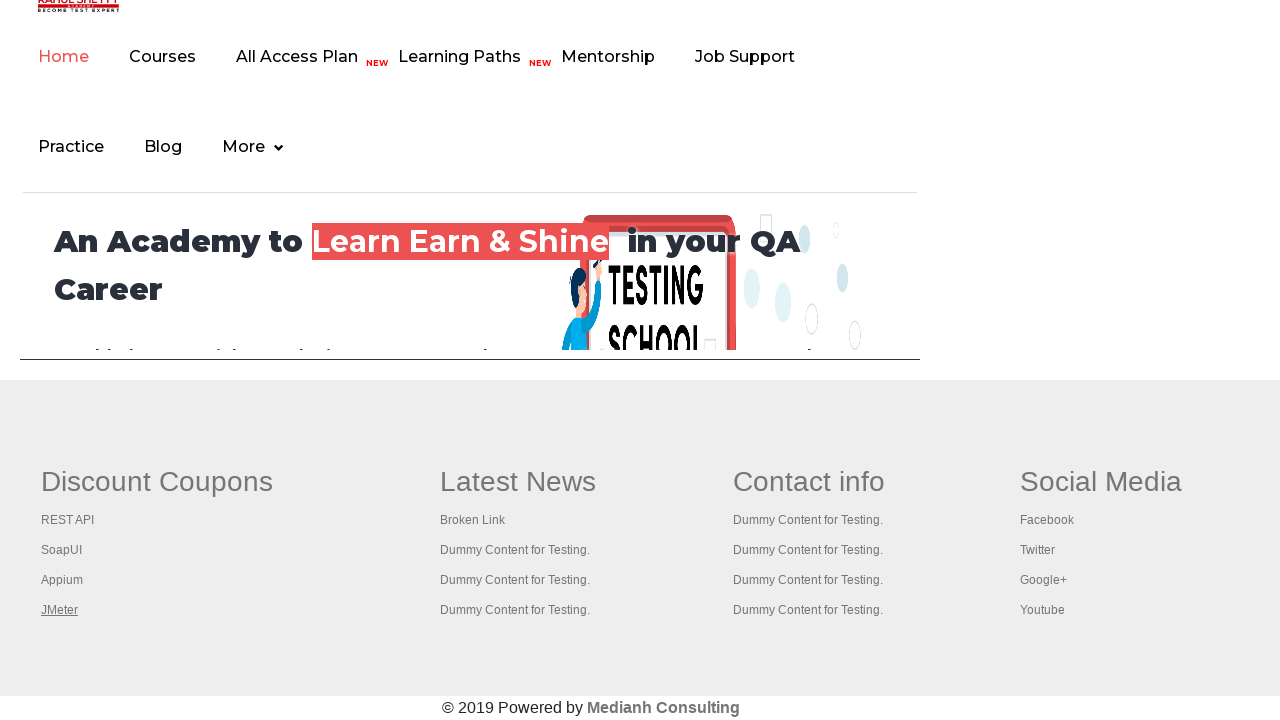

Retrieved all 5 pages/tabs from context
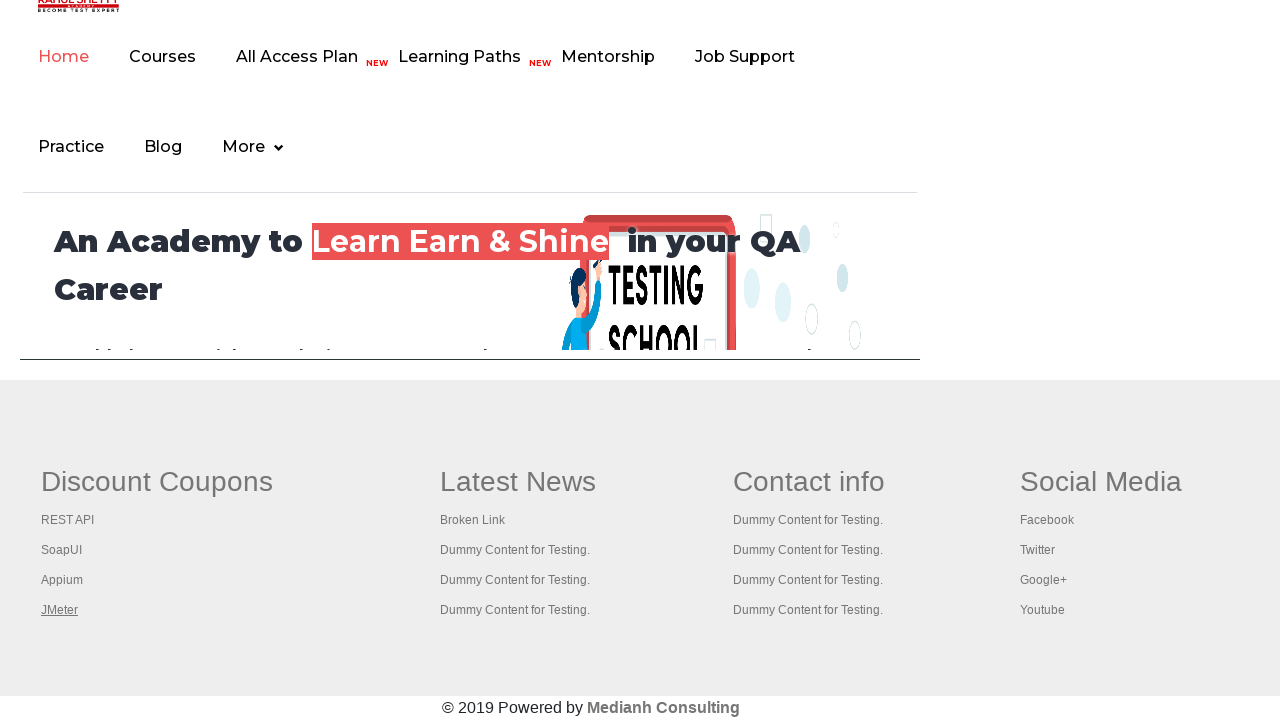

Brought tab to front
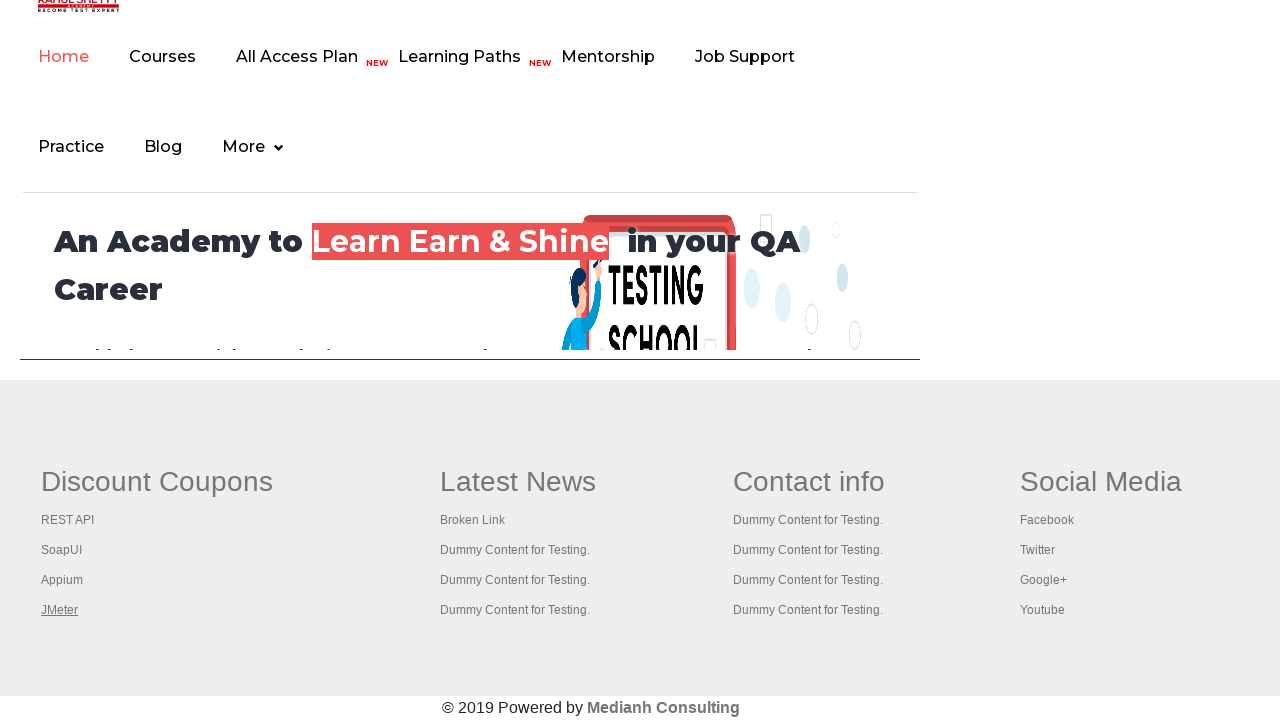

Verified tab loaded (domcontentloaded)
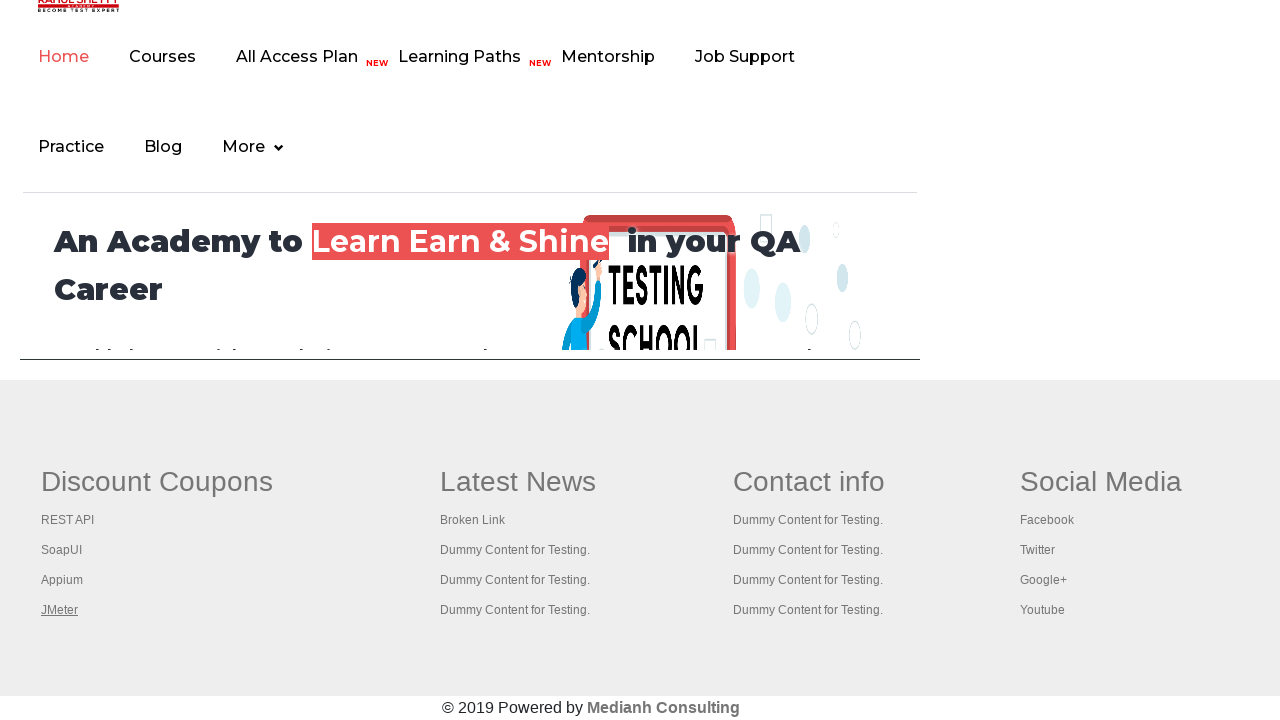

Brought tab to front
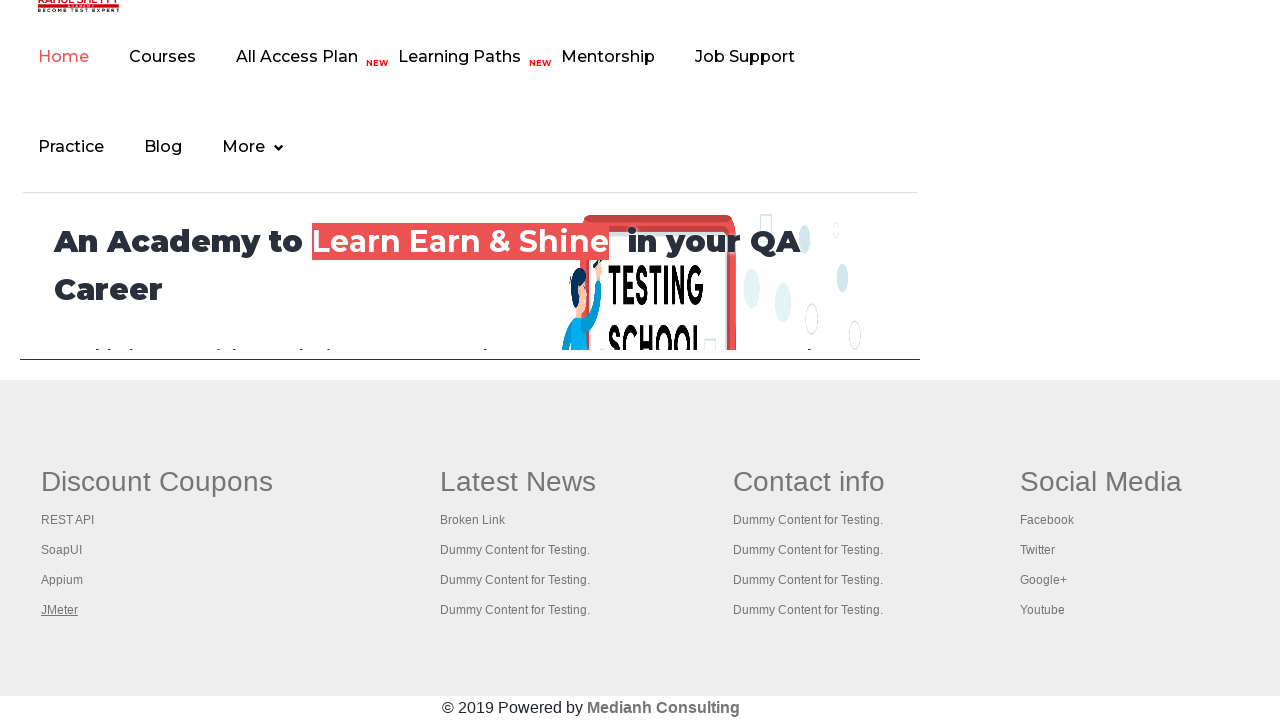

Verified tab loaded (domcontentloaded)
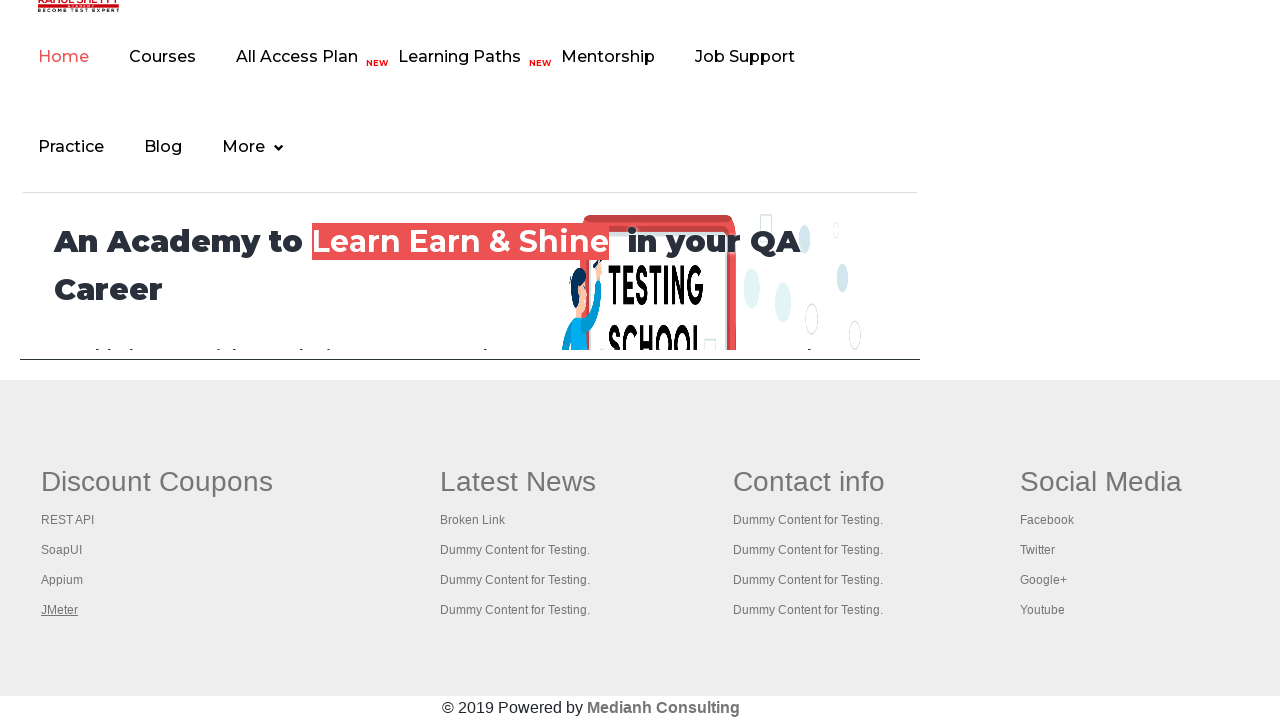

Brought tab to front
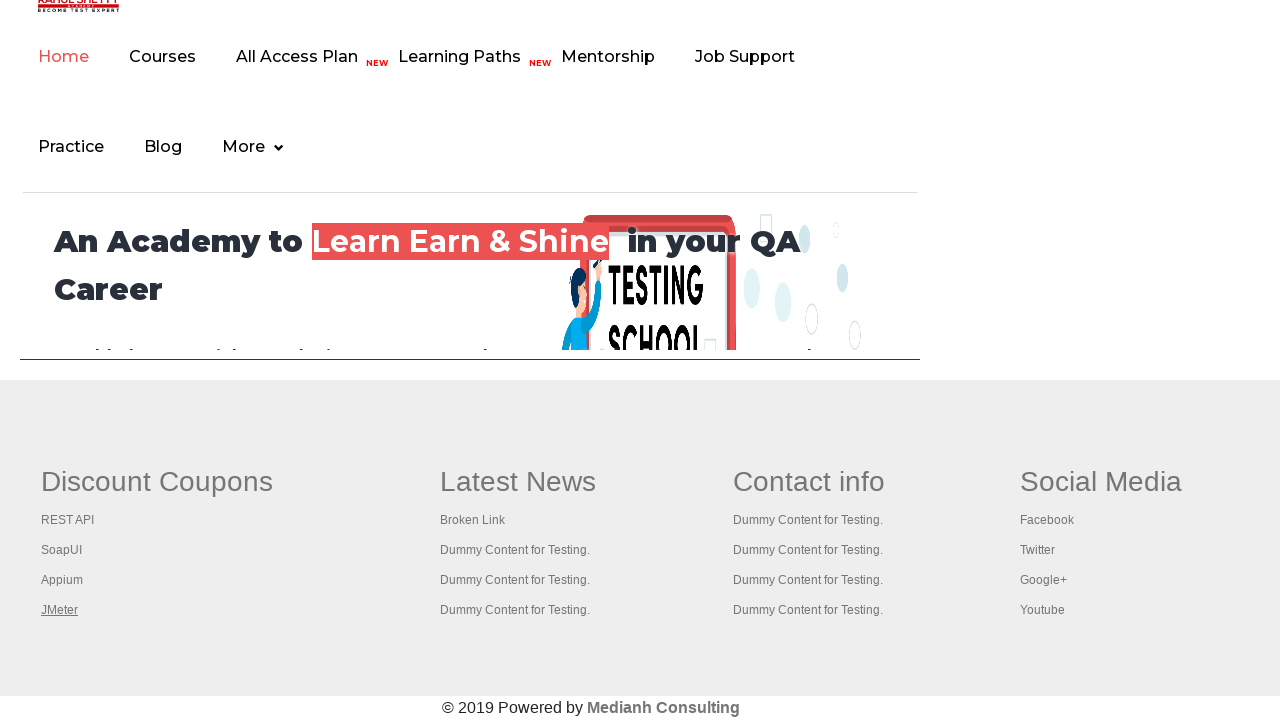

Verified tab loaded (domcontentloaded)
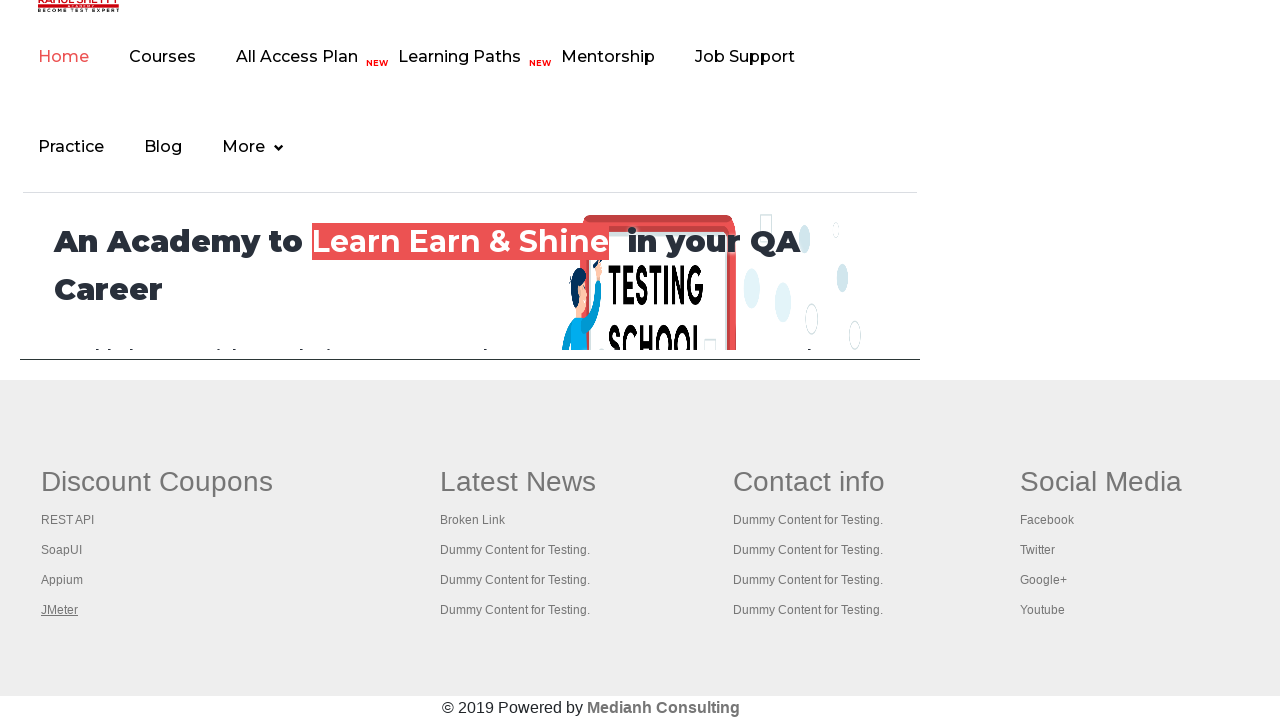

Brought tab to front
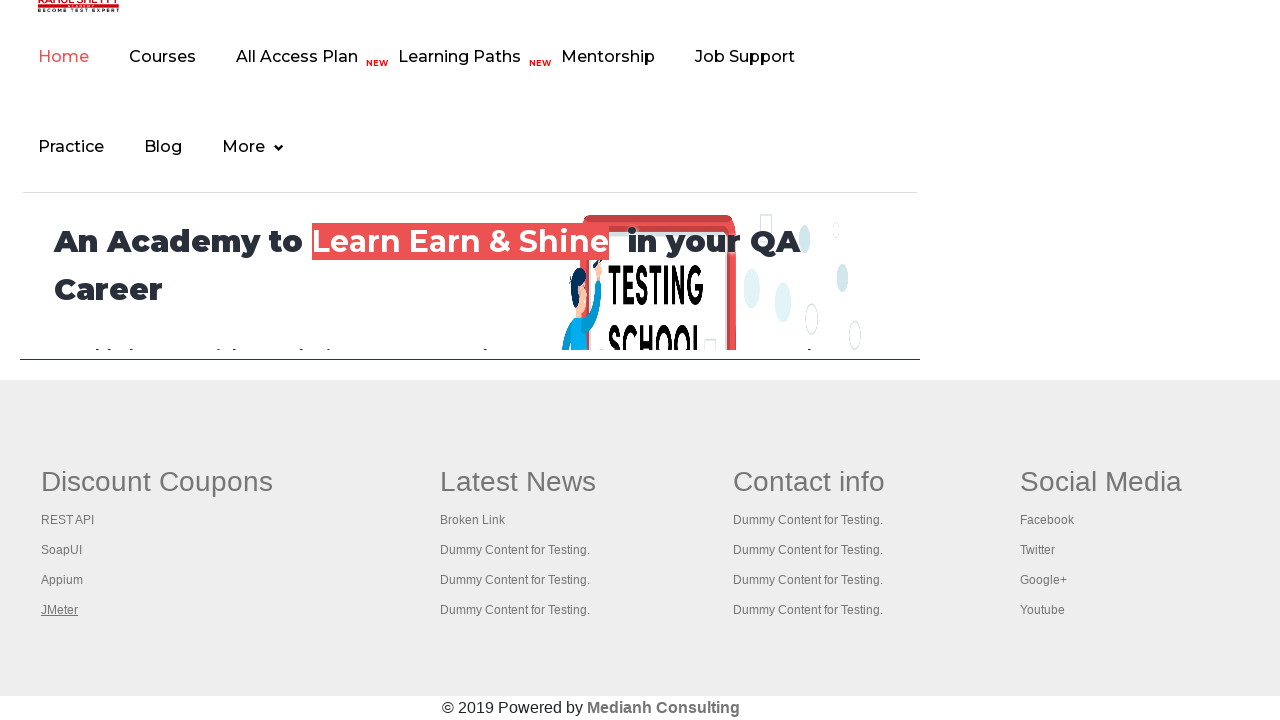

Verified tab loaded (domcontentloaded)
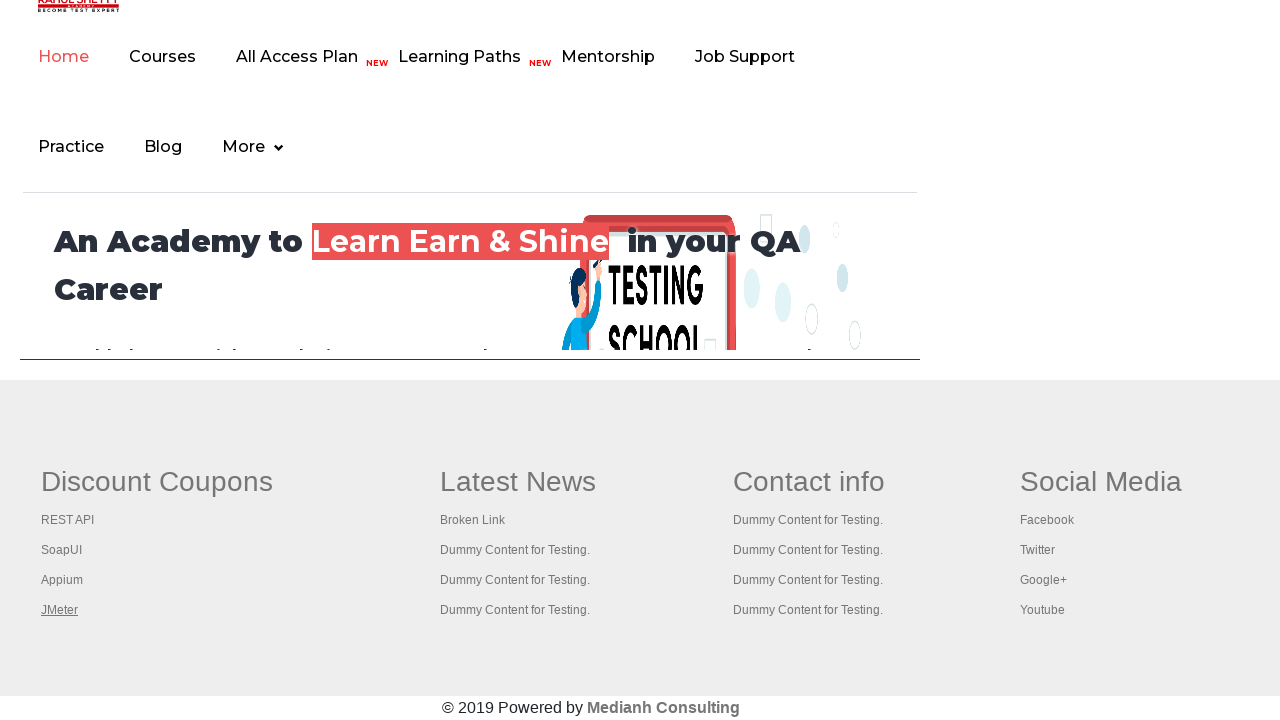

Brought tab to front
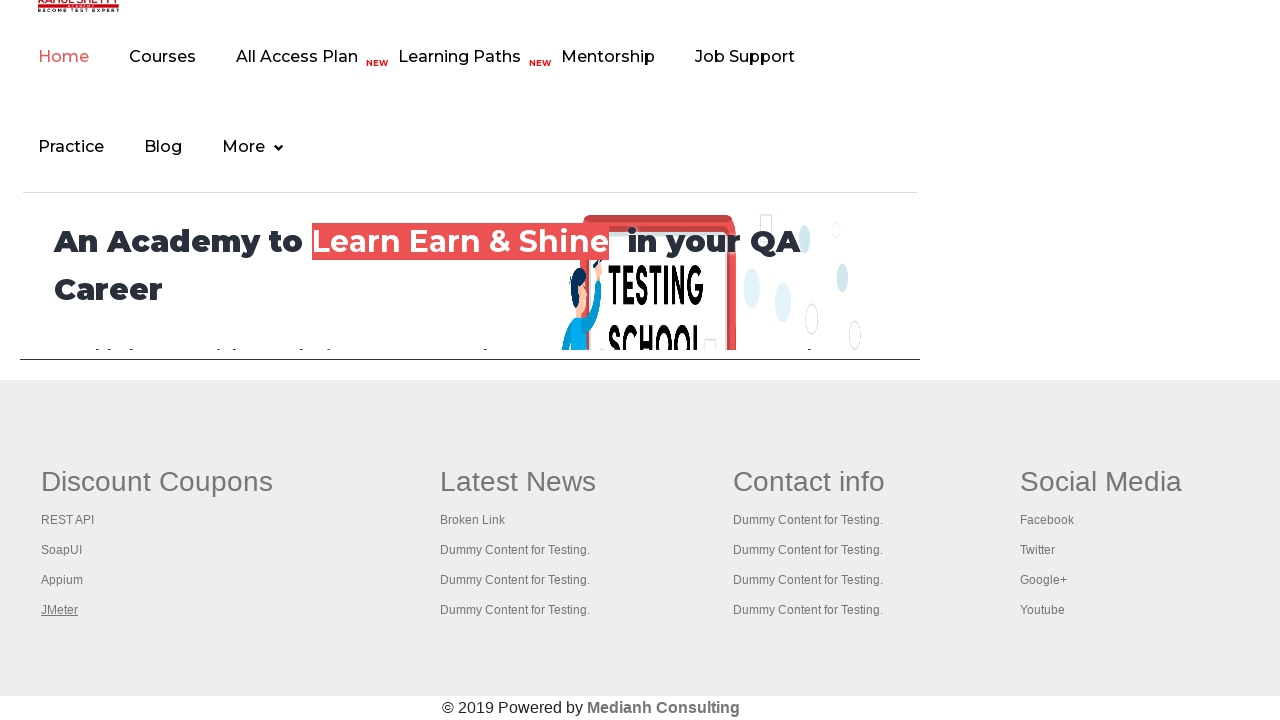

Verified tab loaded (domcontentloaded)
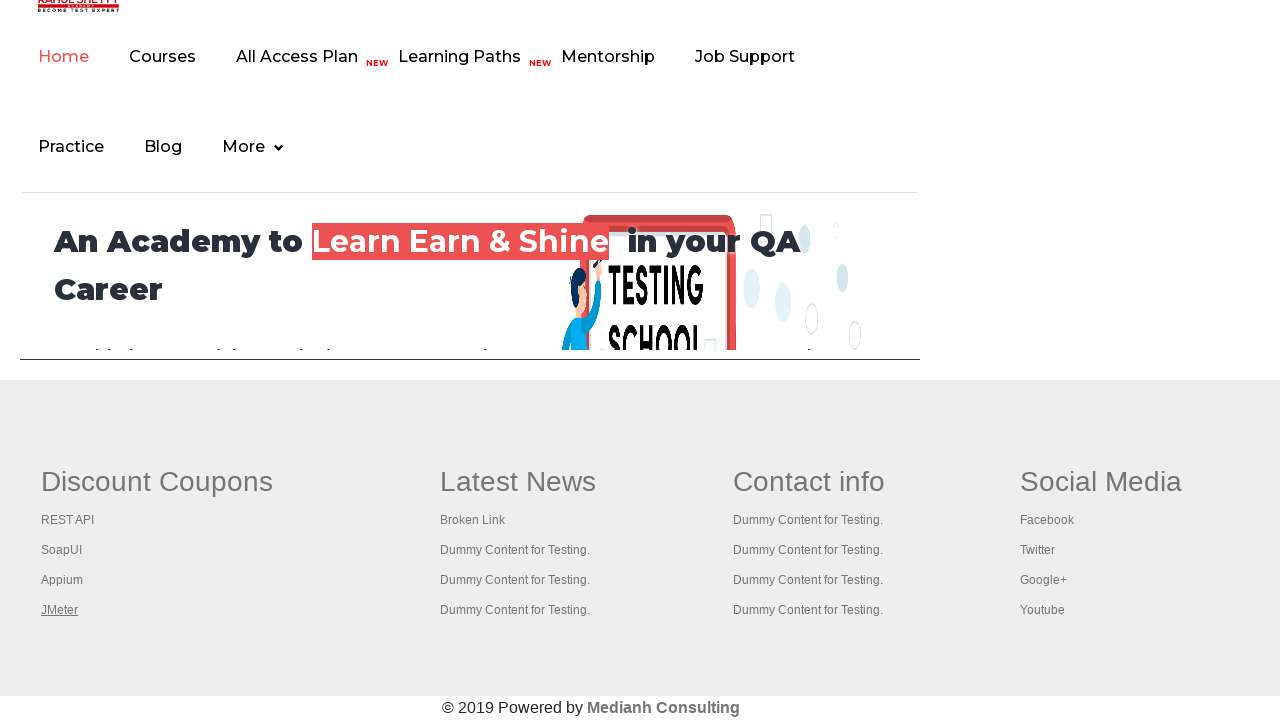

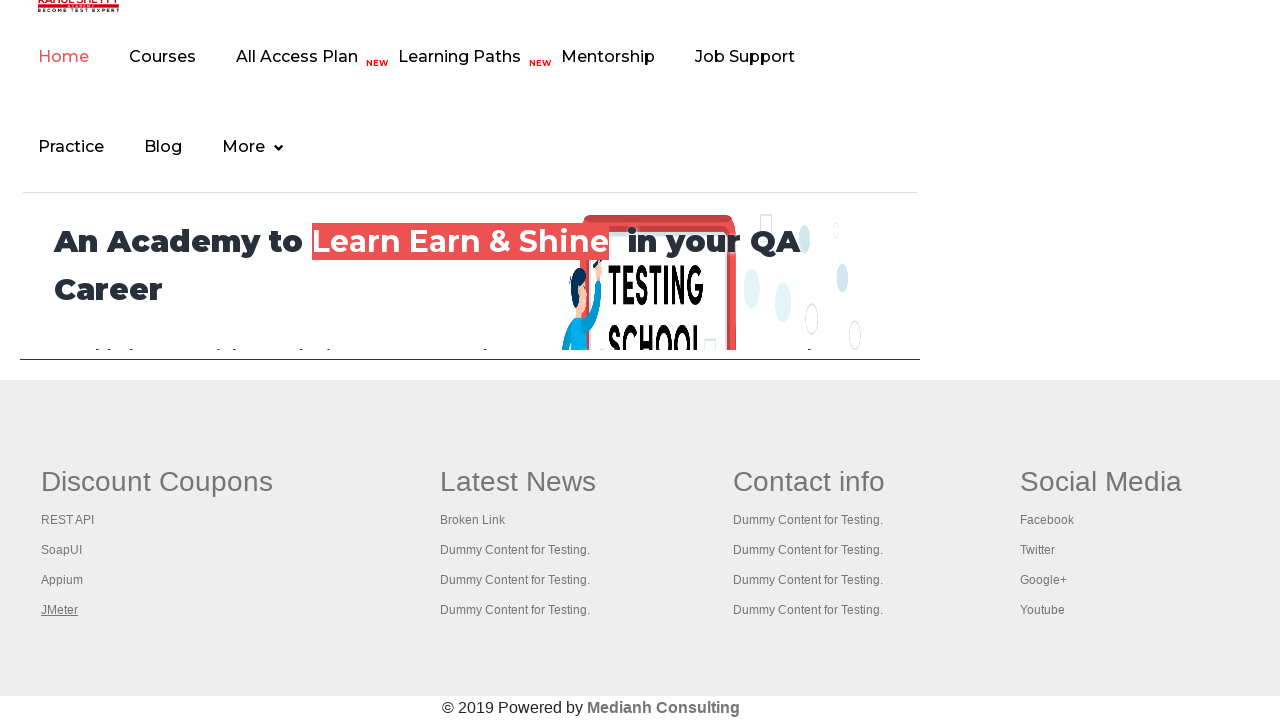